Tests checkbox interaction on a page by finding all sports-related checkboxes and clicking on the ones with values "football" or "soccer".

Starting URL: http://www.tizag.com/htmlT/htmlcheckboxes.php

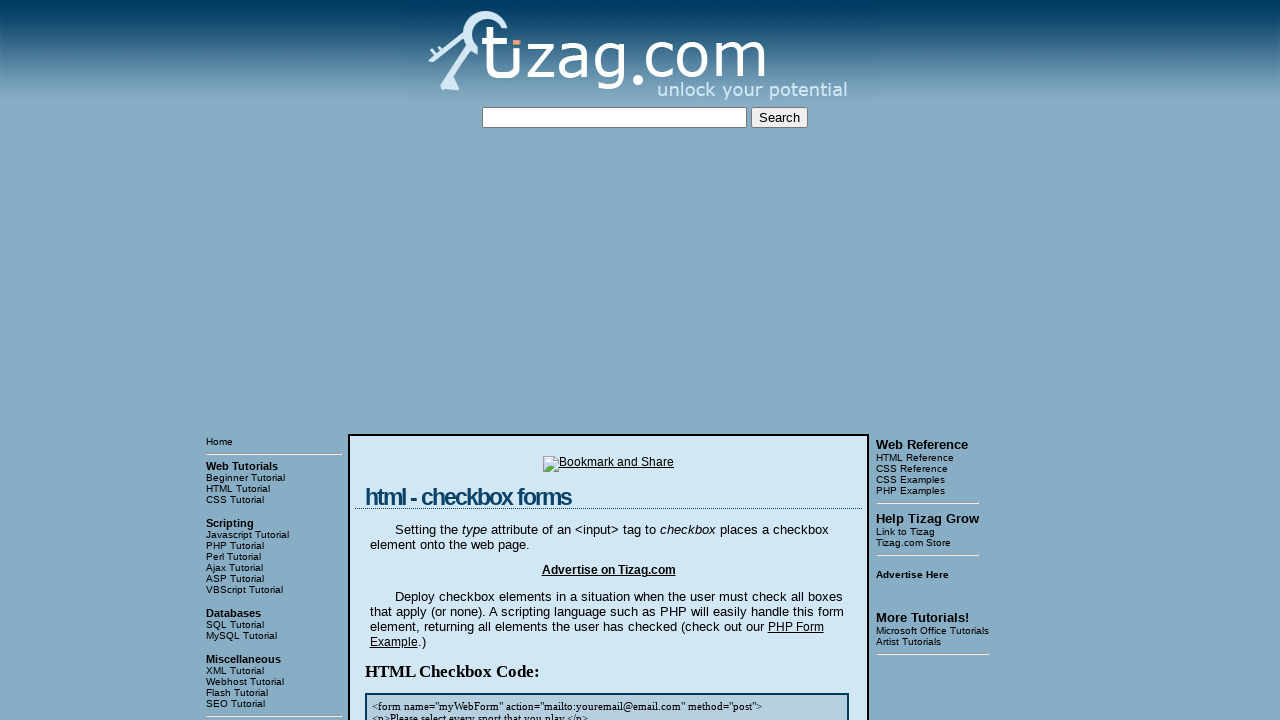

Waited for sports checkboxes to be available
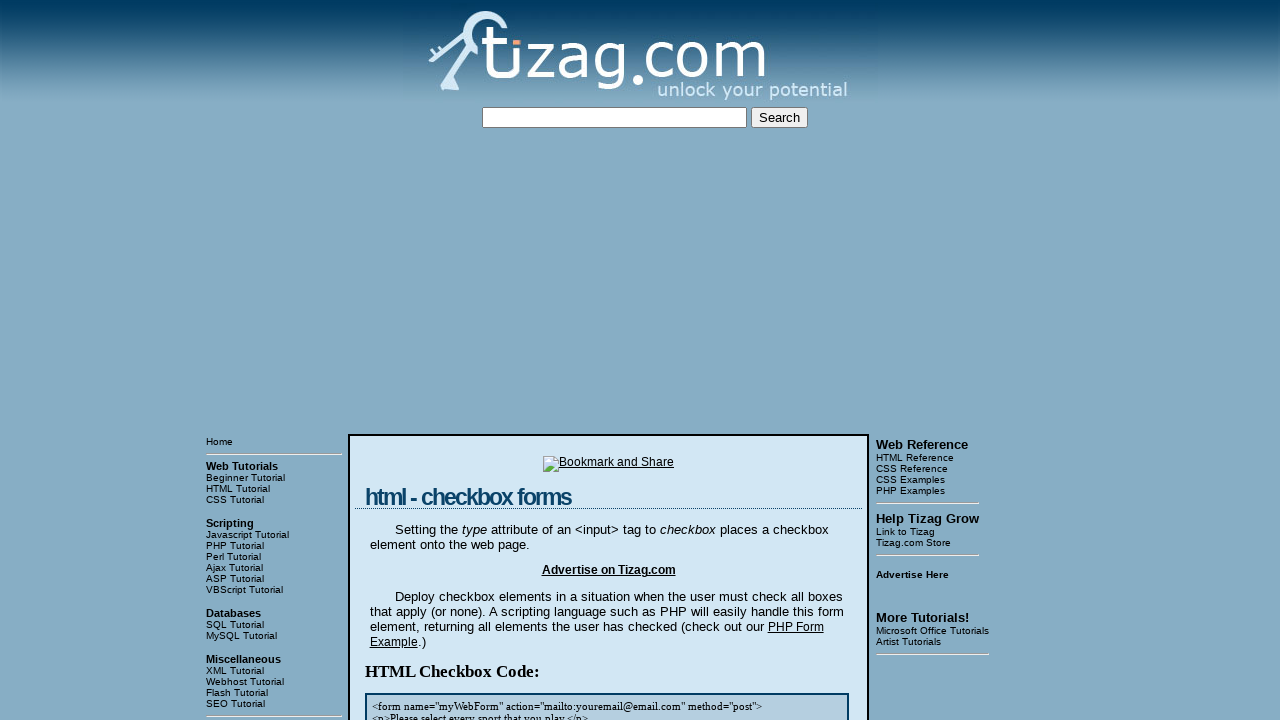

Retrieved all sports checkboxes from the page
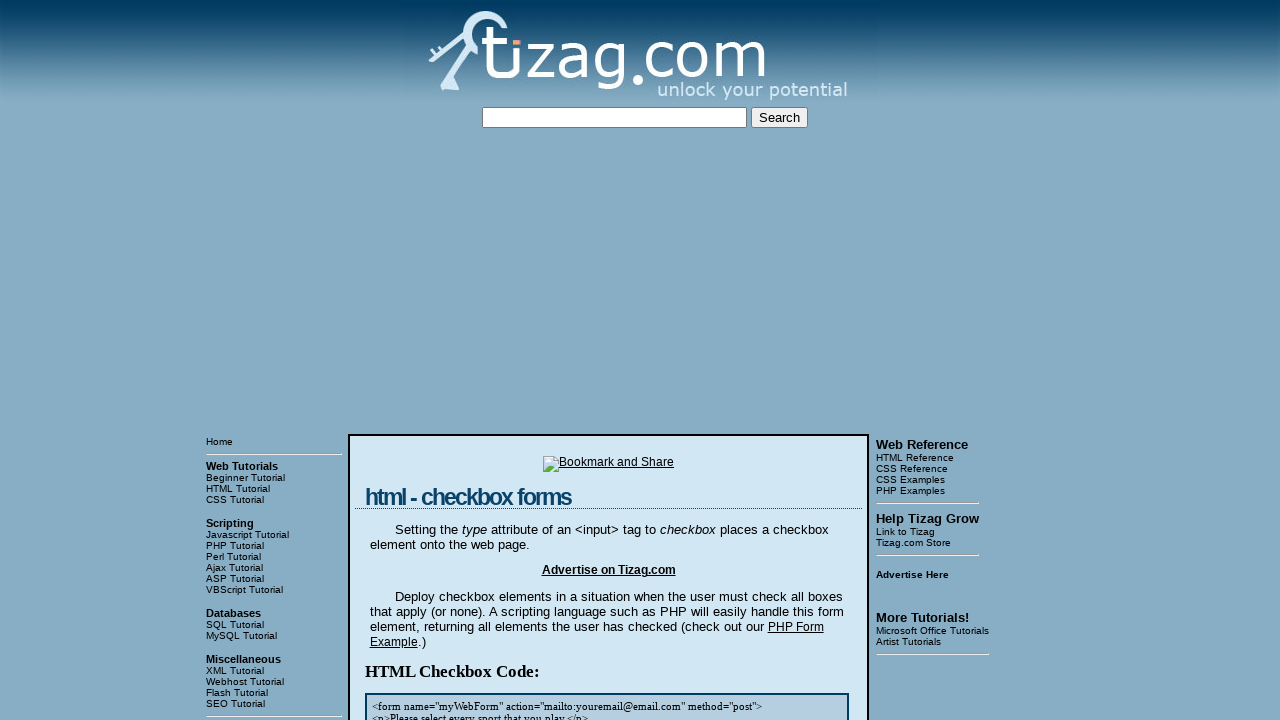

Retrieved checkbox value: soccer
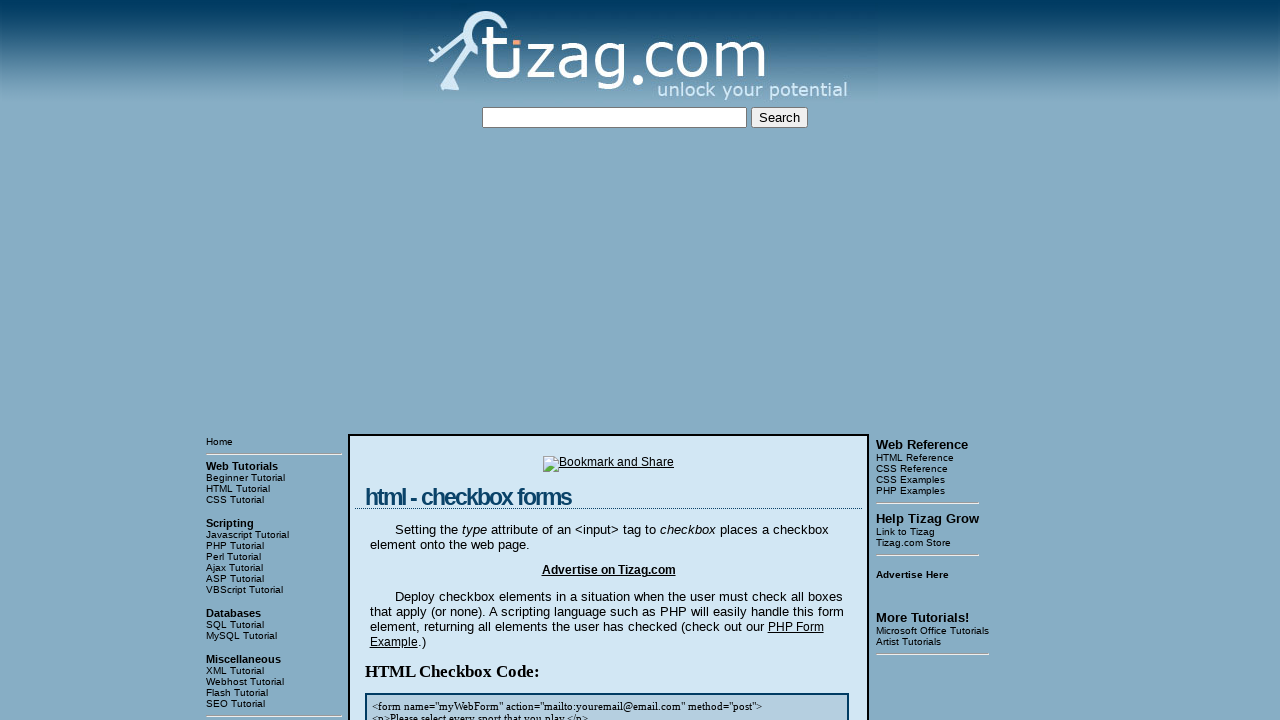

Clicked checkbox with value 'soccer' at (422, 360) on xpath=//div[@class='display'][1]//input[@name='sports'] >> nth=0
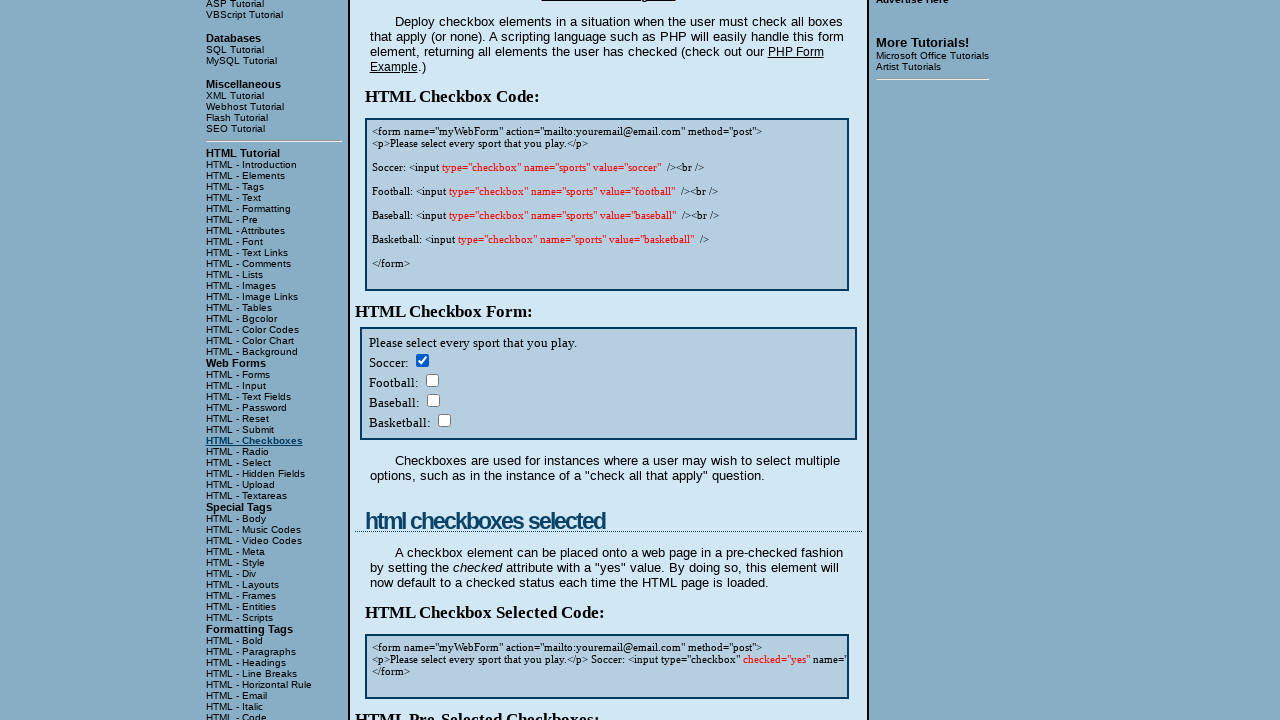

Retrieved checkbox value: football
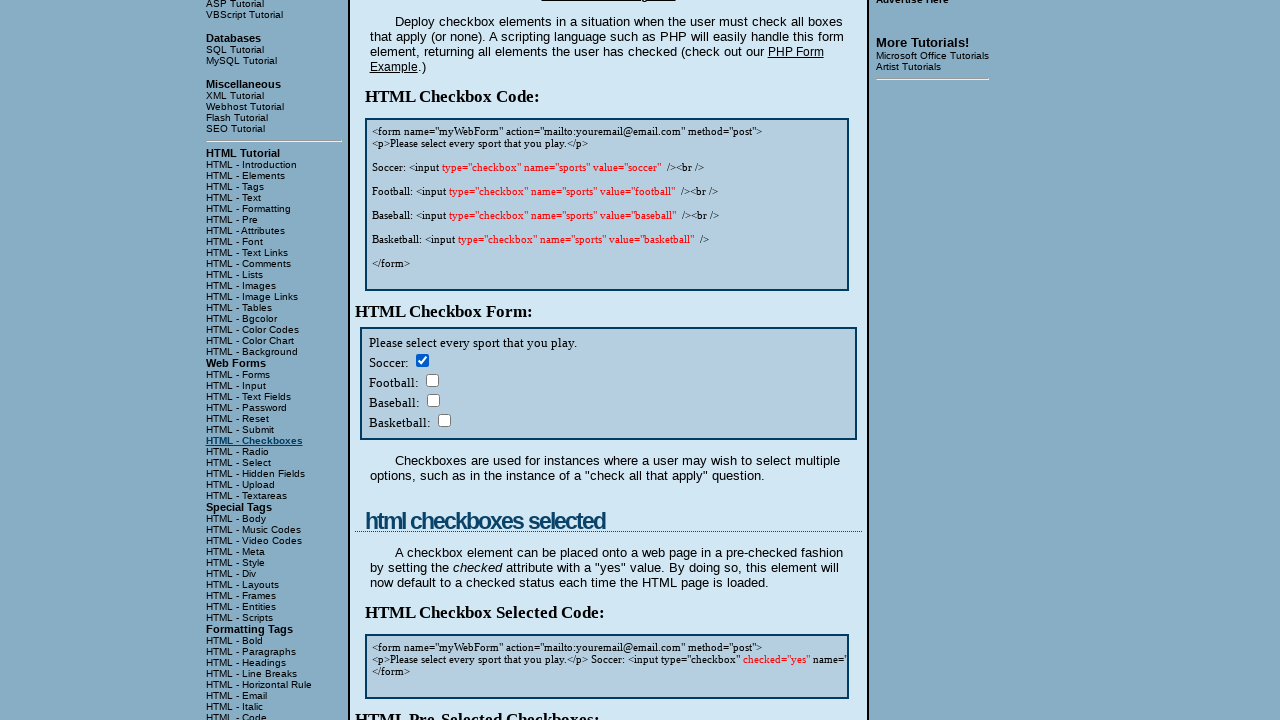

Clicked checkbox with value 'football' at (432, 380) on xpath=//div[@class='display'][1]//input[@name='sports'] >> nth=1
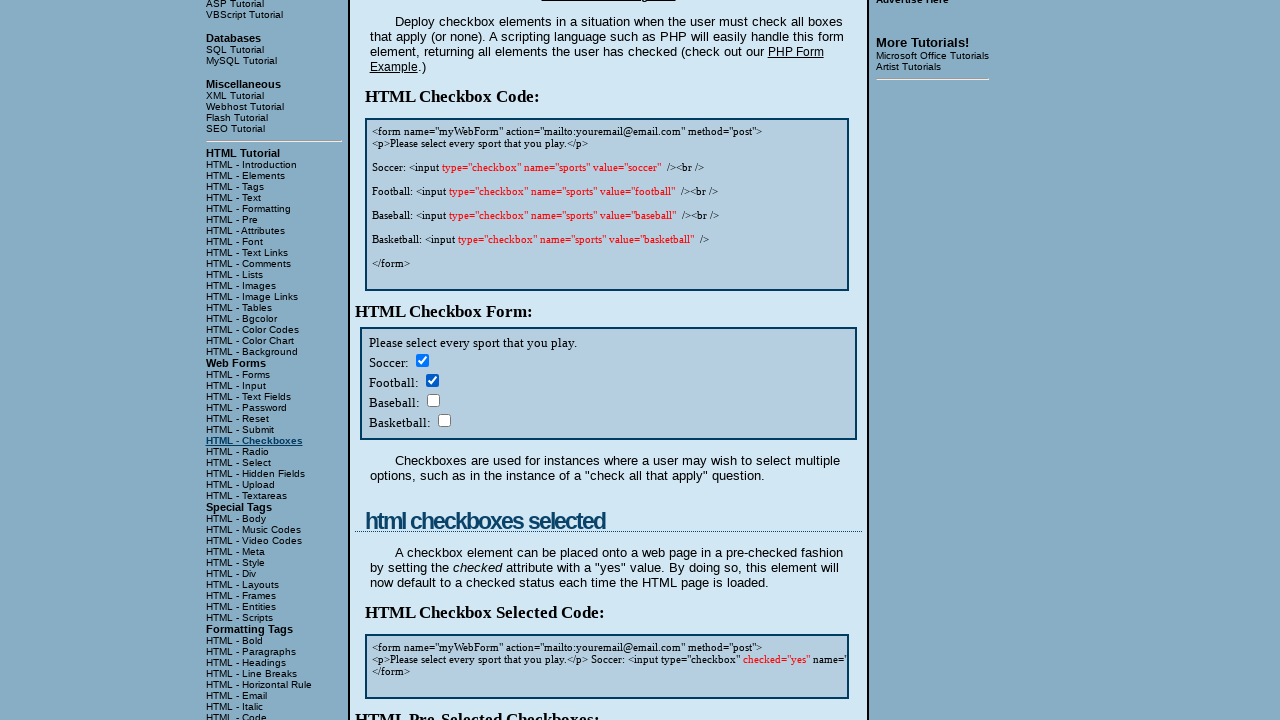

Retrieved checkbox value: baseball
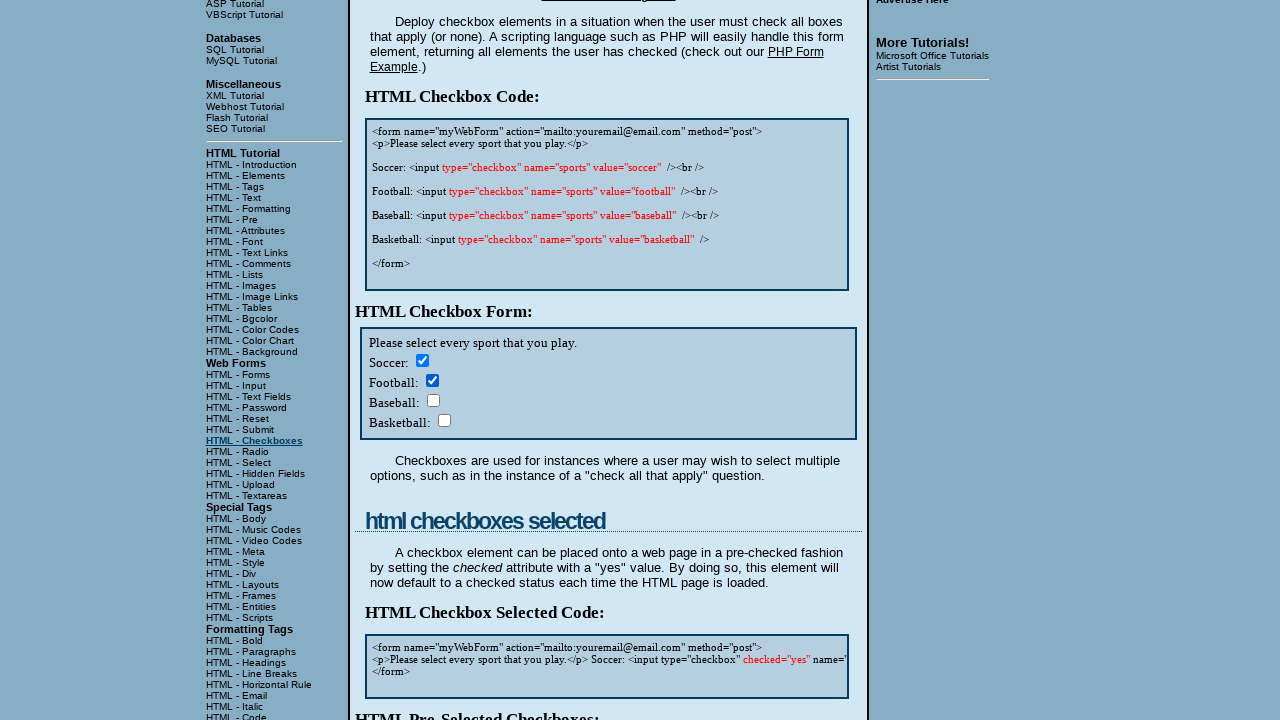

Retrieved checkbox value: basketball
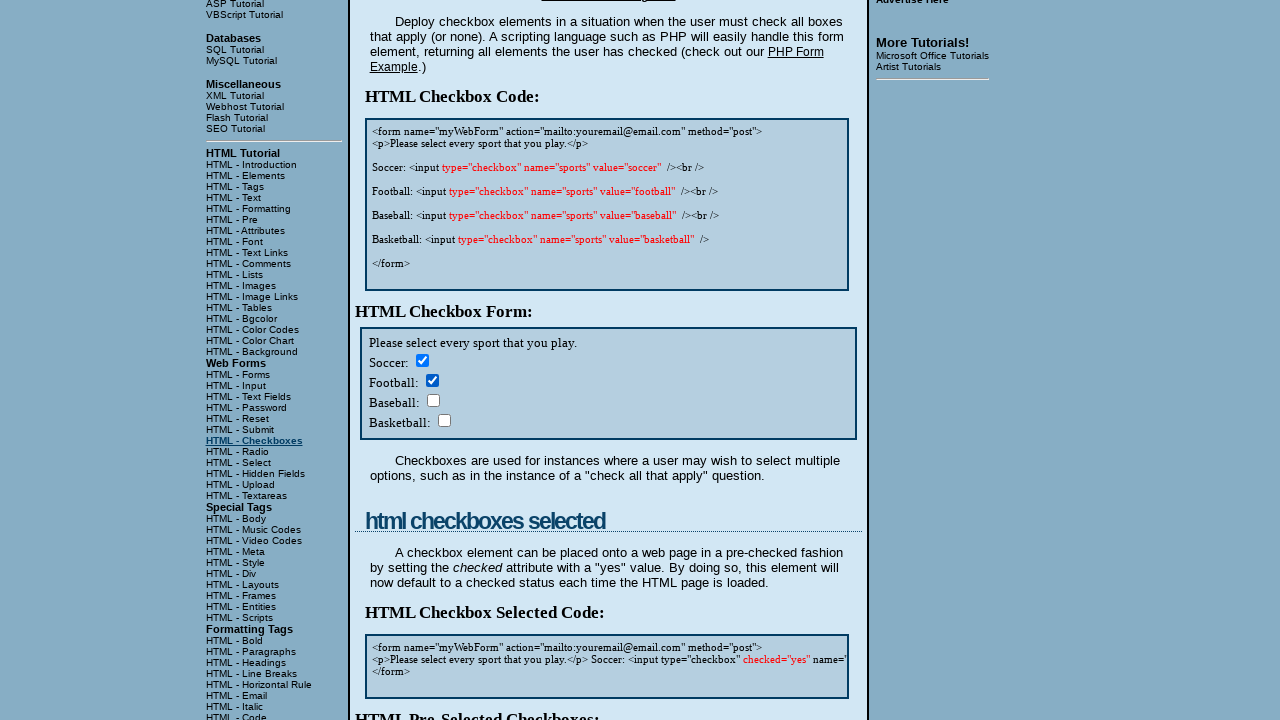

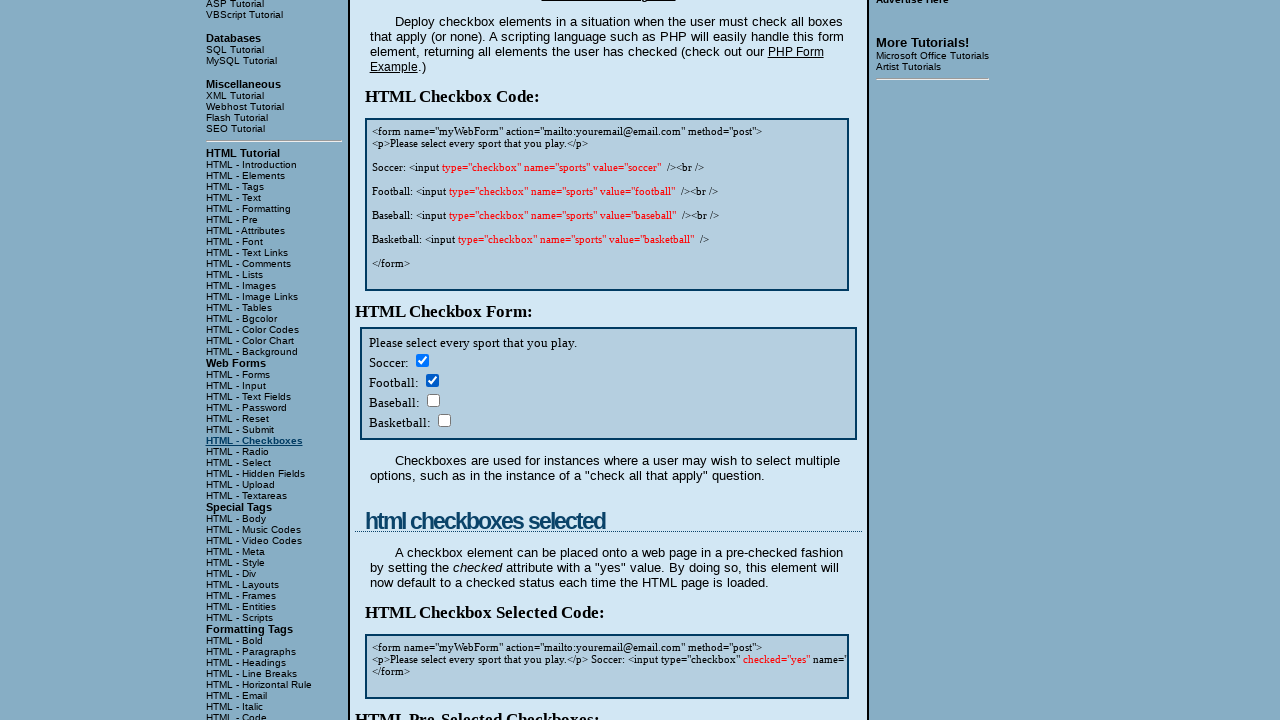